Tests JavaScript information alert by clicking a button to trigger an alert, accepting it, and verifying the success message is displayed.

Starting URL: https://loopcamp.vercel.app/javascript-alerts.html

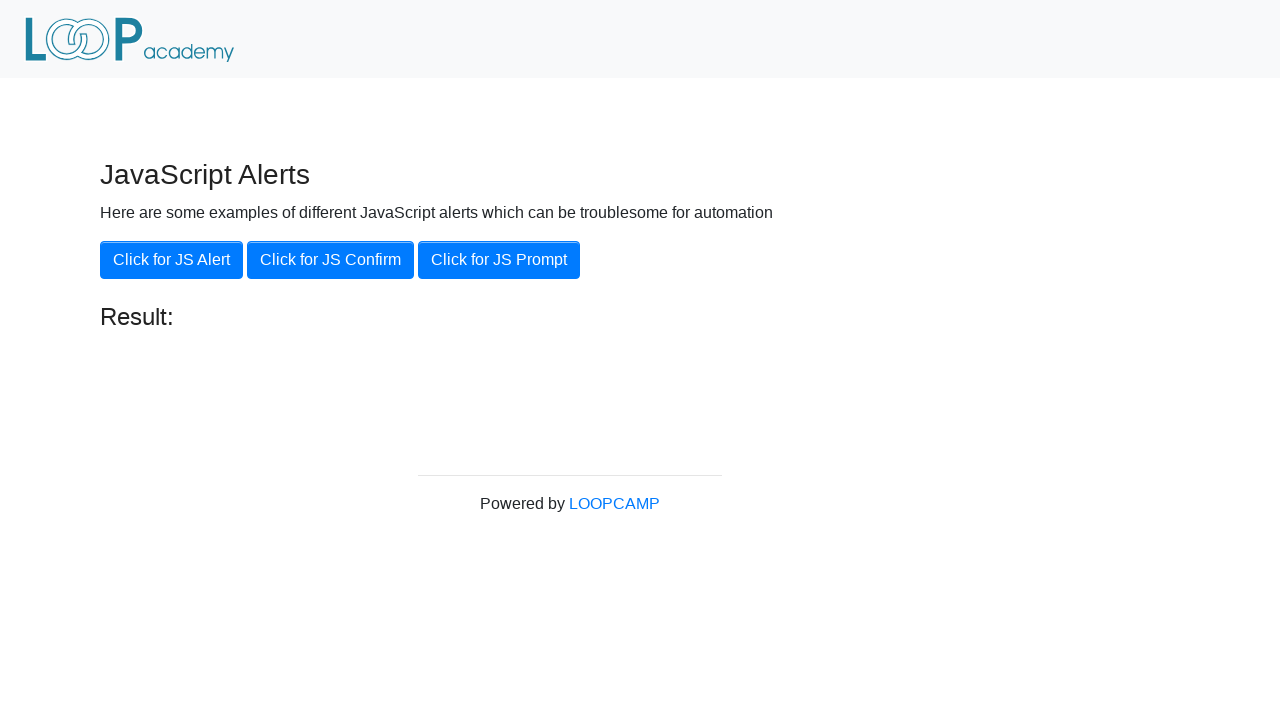

Clicked the 'Click for JS Alert' button to trigger the information alert at (172, 260) on xpath=//button[.='Click for JS Alert']
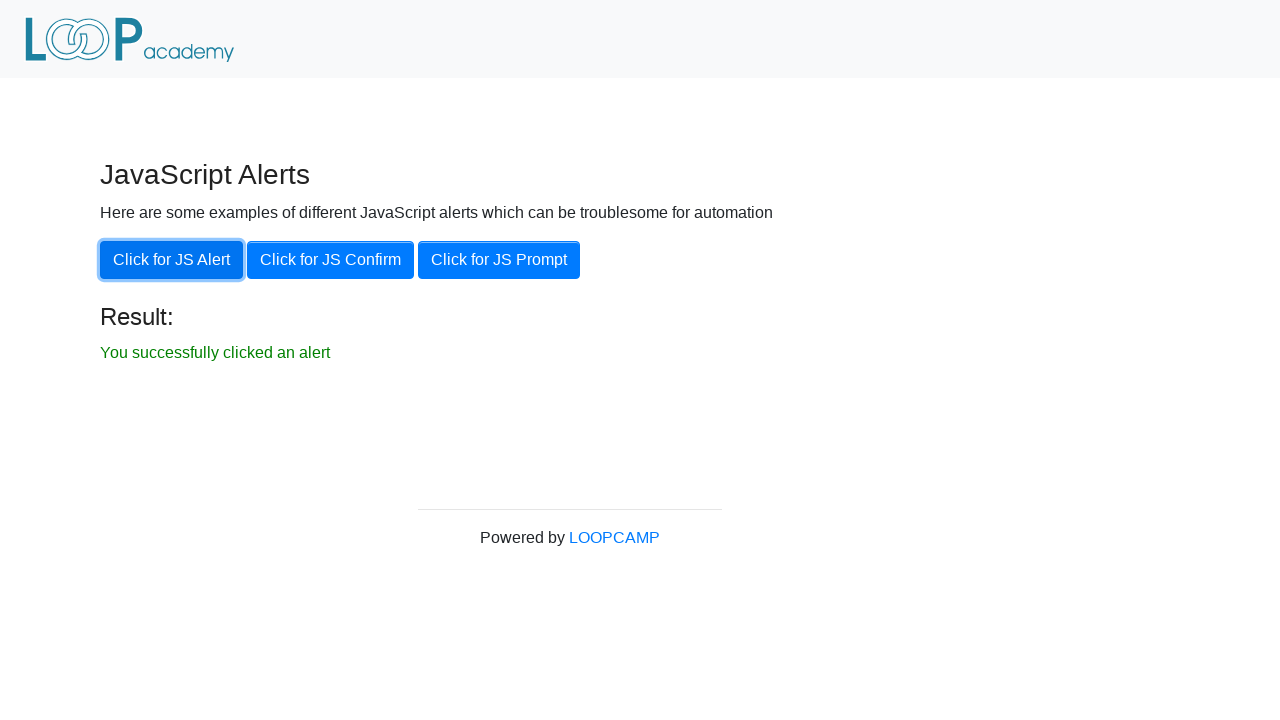

Set up dialog handler to accept the alert
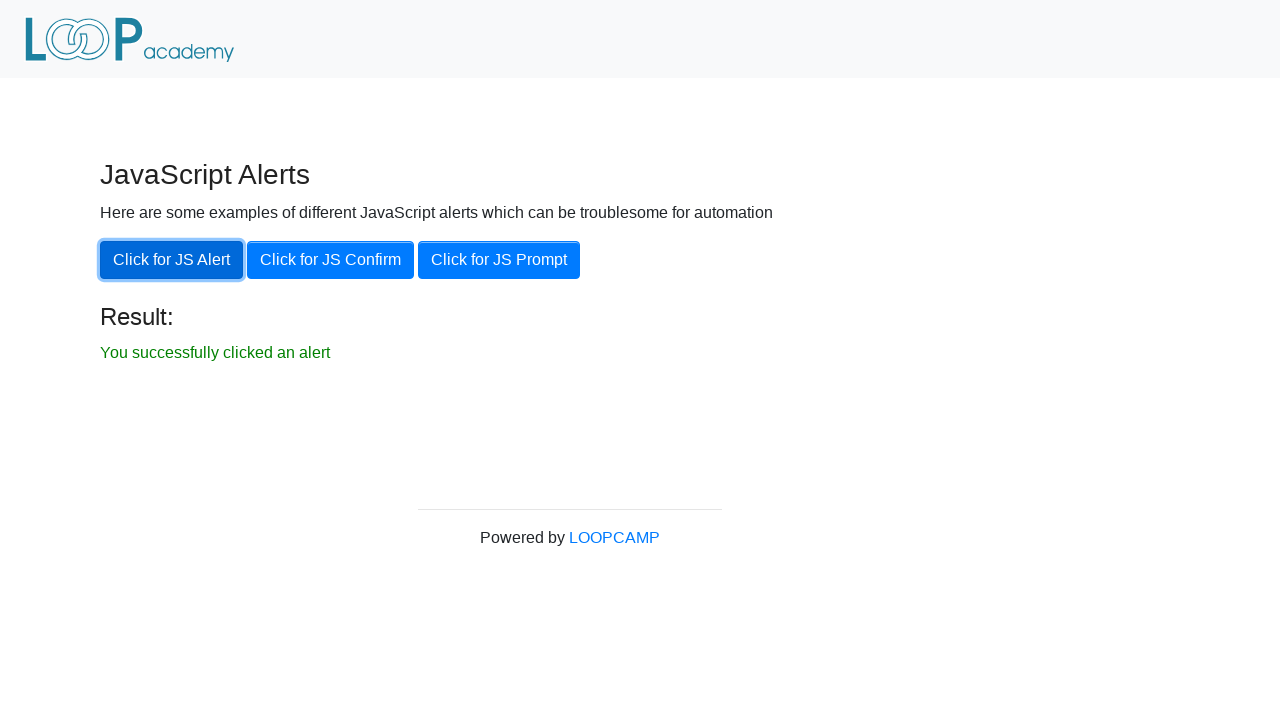

Waited for success message element to appear
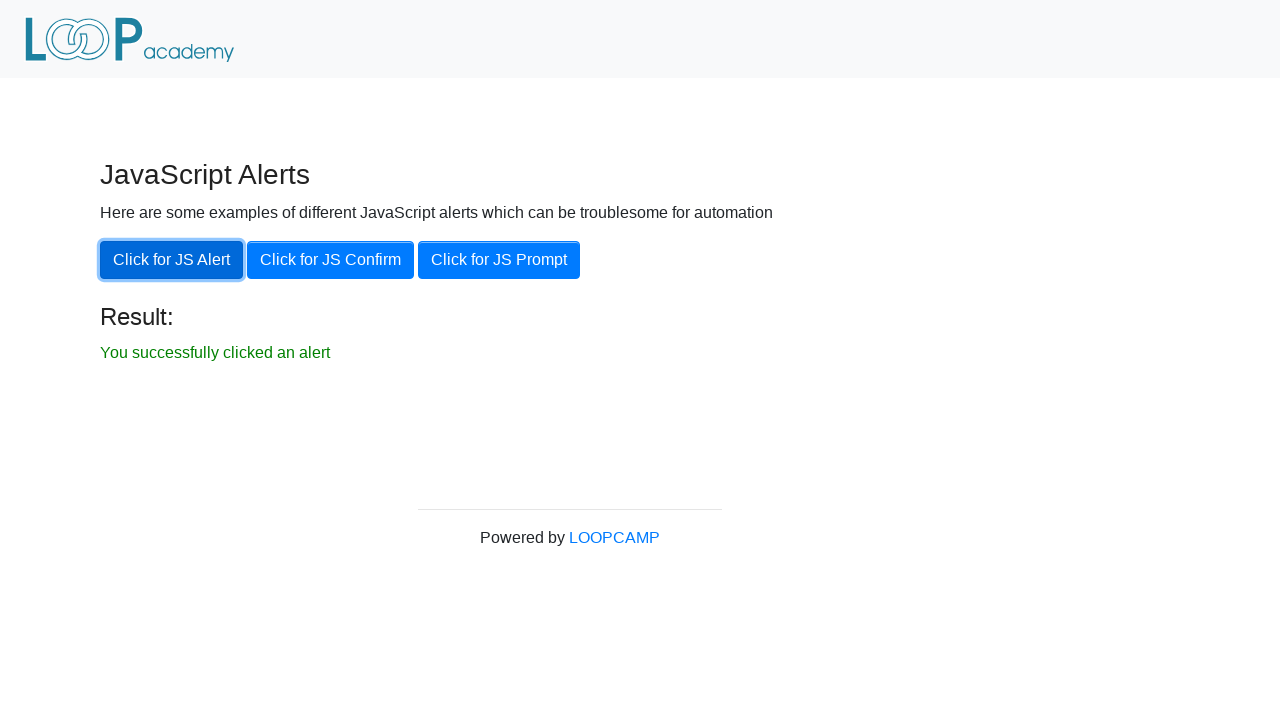

Verified success message displays 'You successfully clicked an alert'
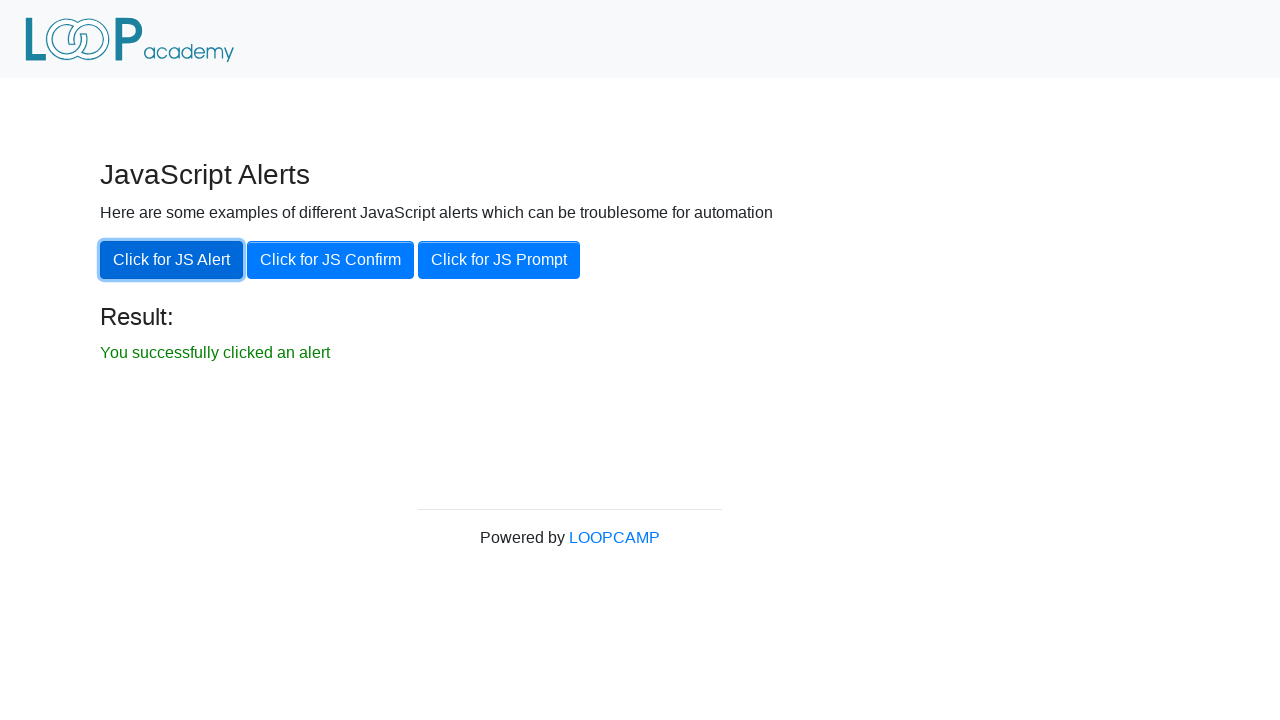

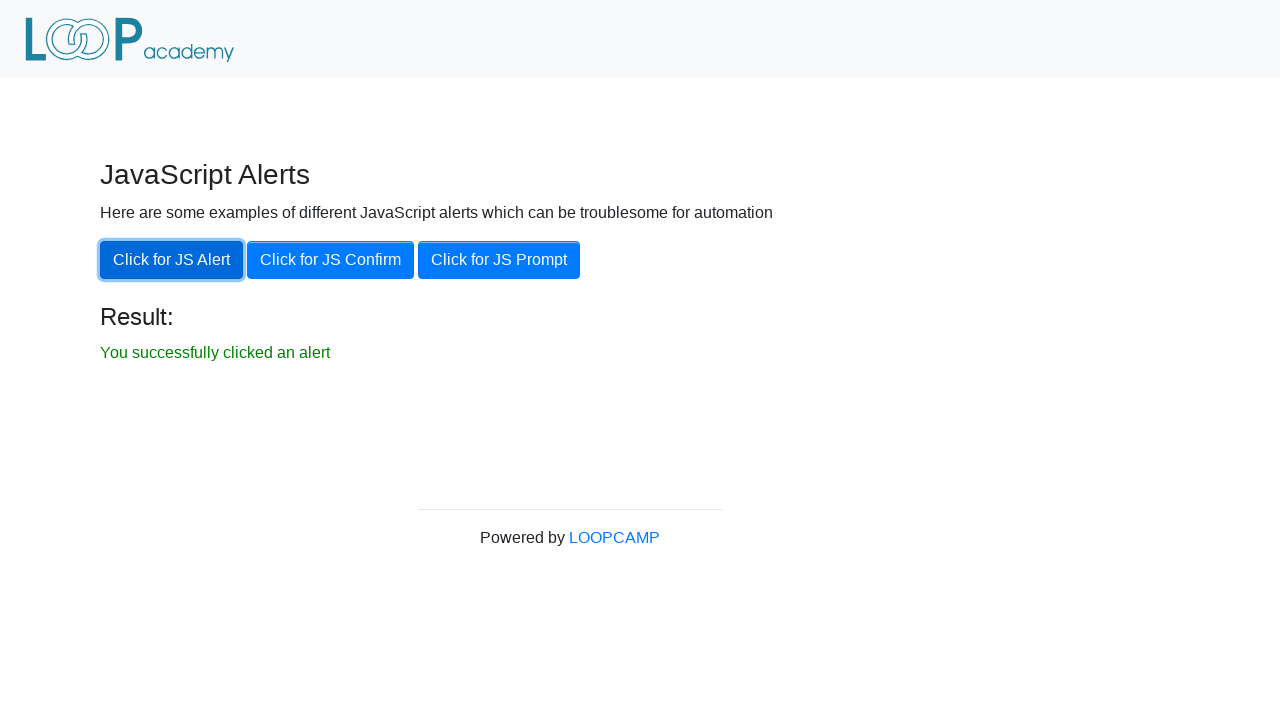